Tests drag and drop functionality by dragging a draggable element to a drop target and verifying the success message

Starting URL: https://demoqa.com/droppable

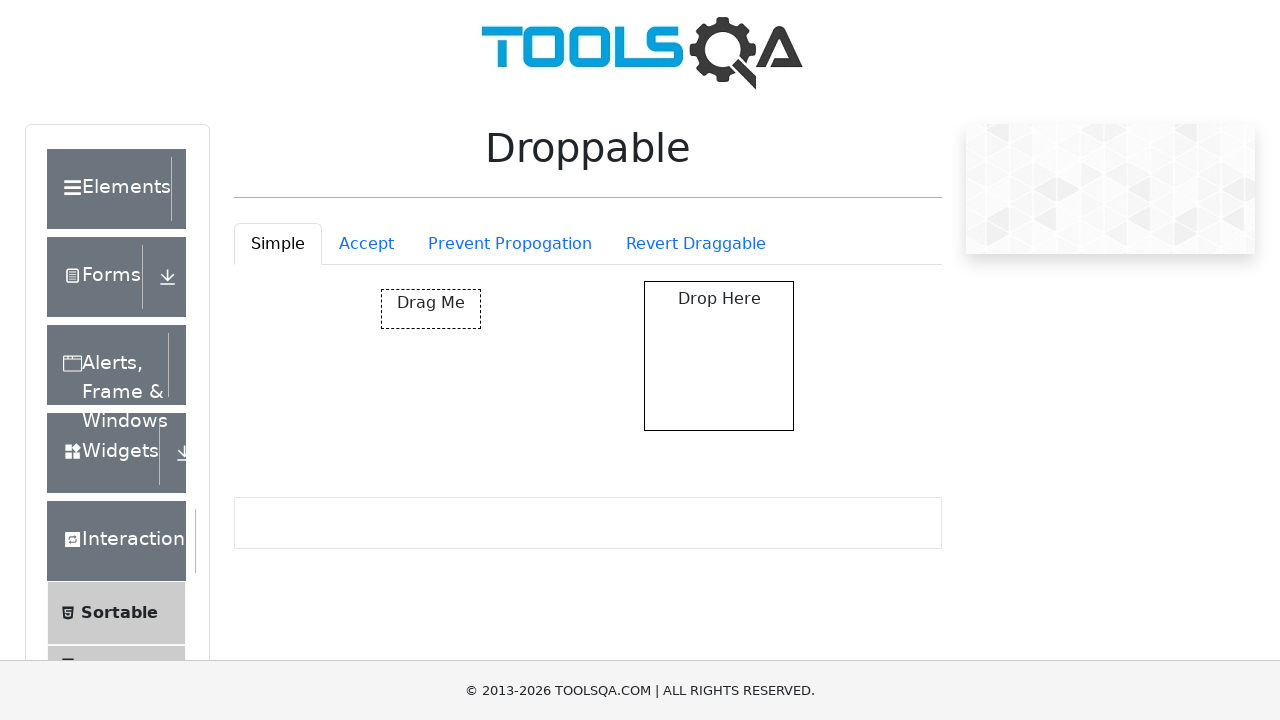

Located draggable element
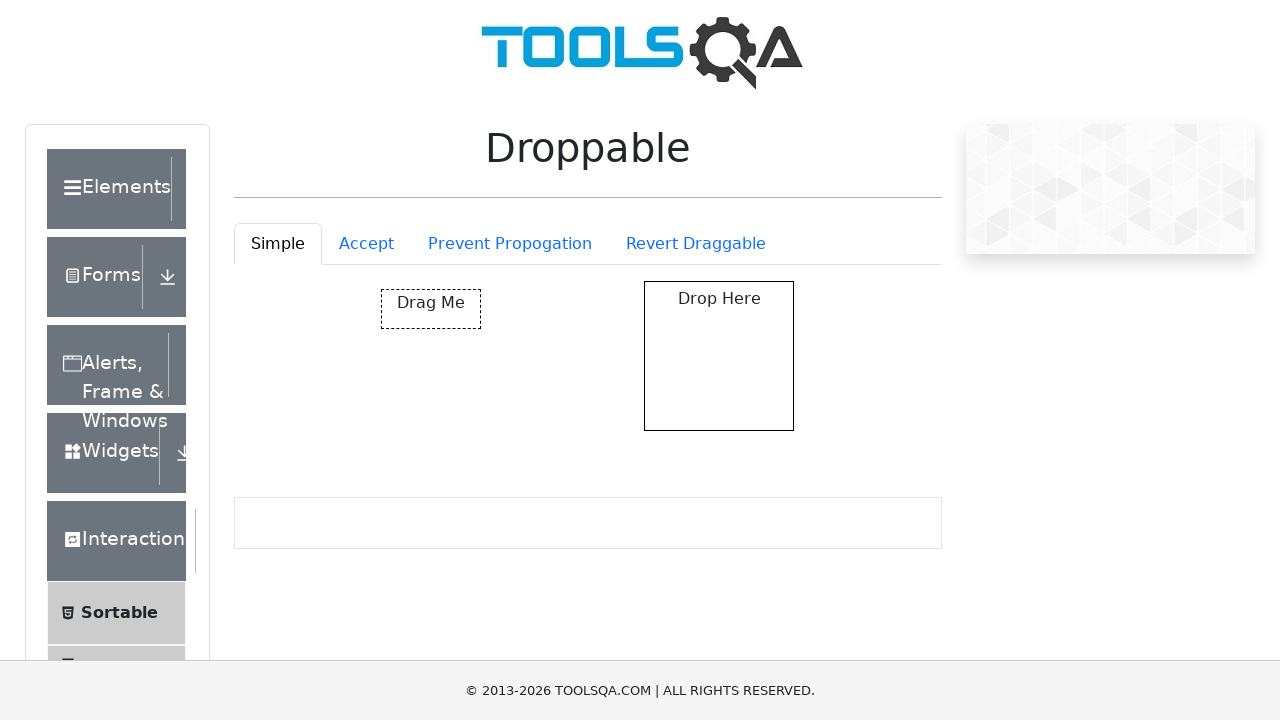

Located drop target element
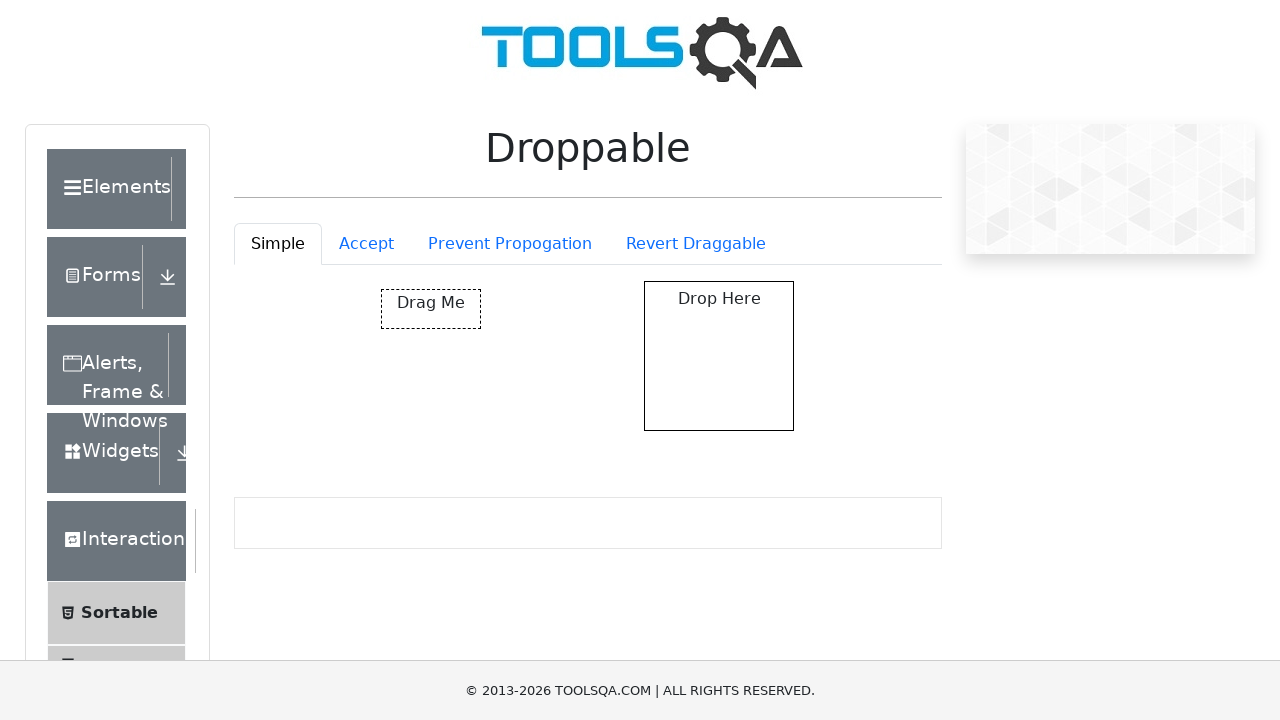

Dragged draggable element to drop target at (719, 356)
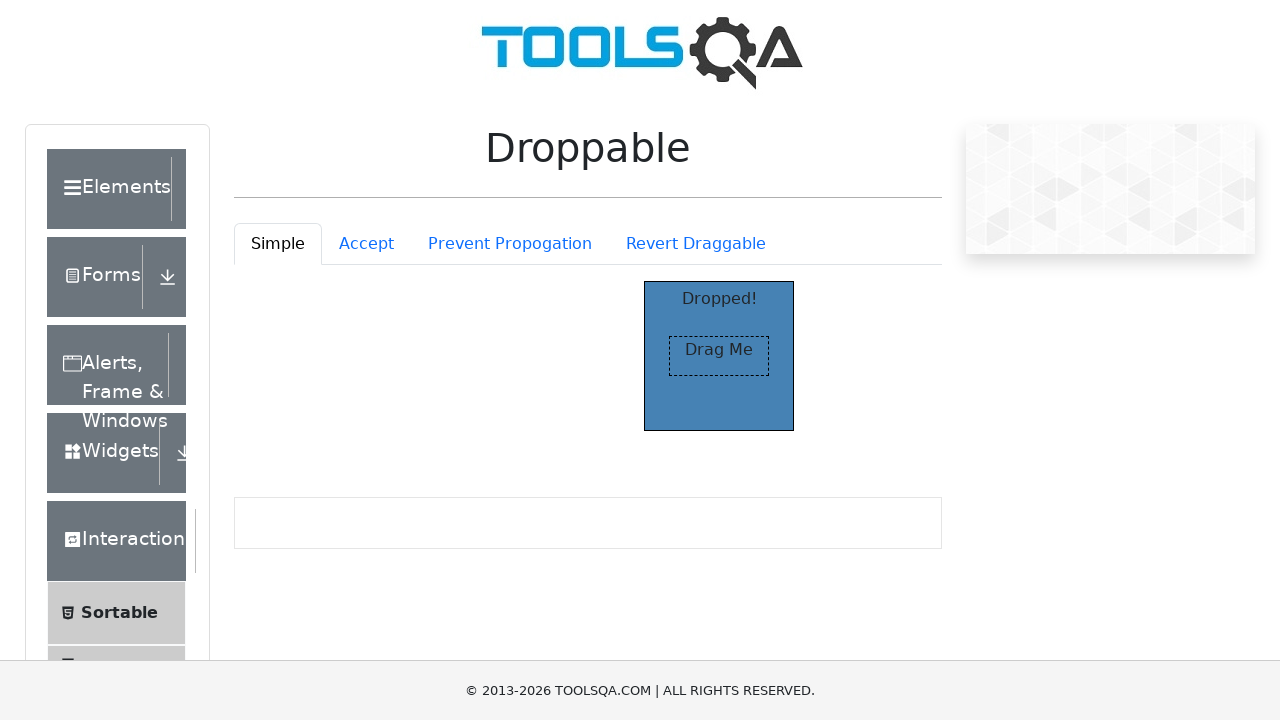

Located success message element
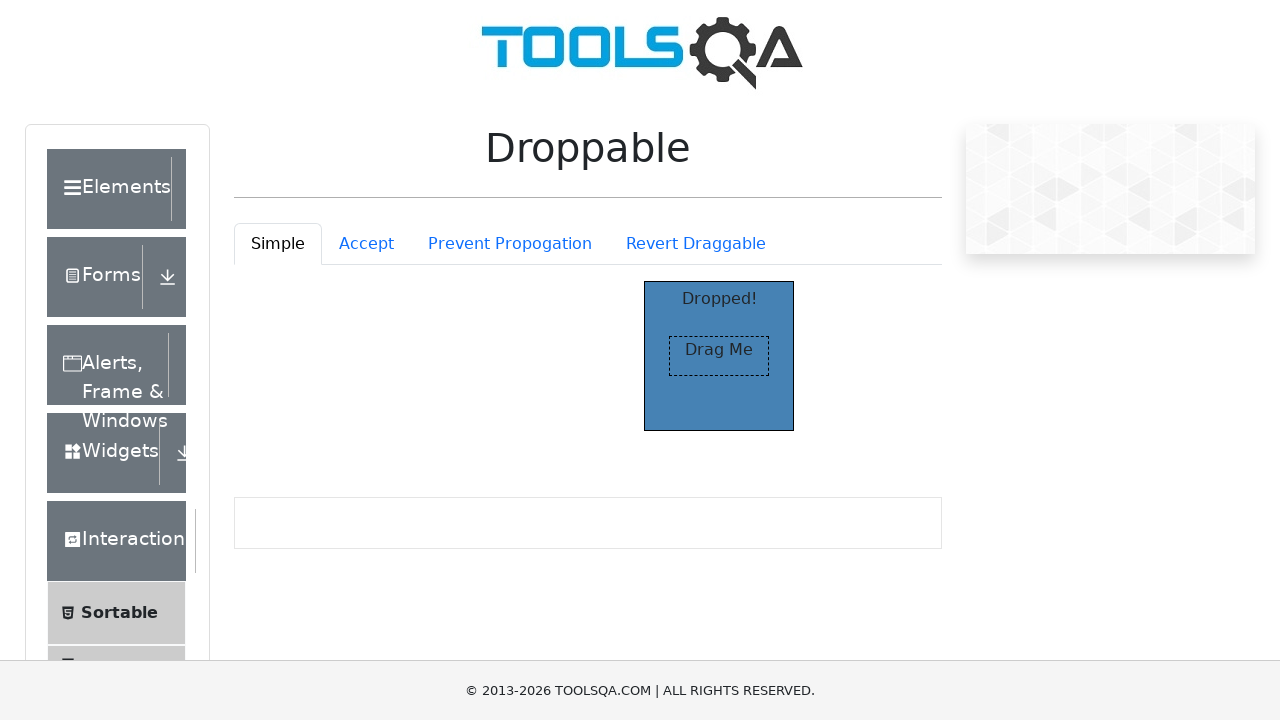

Verified 'Dropped!' message is displayed - drag and drop successful
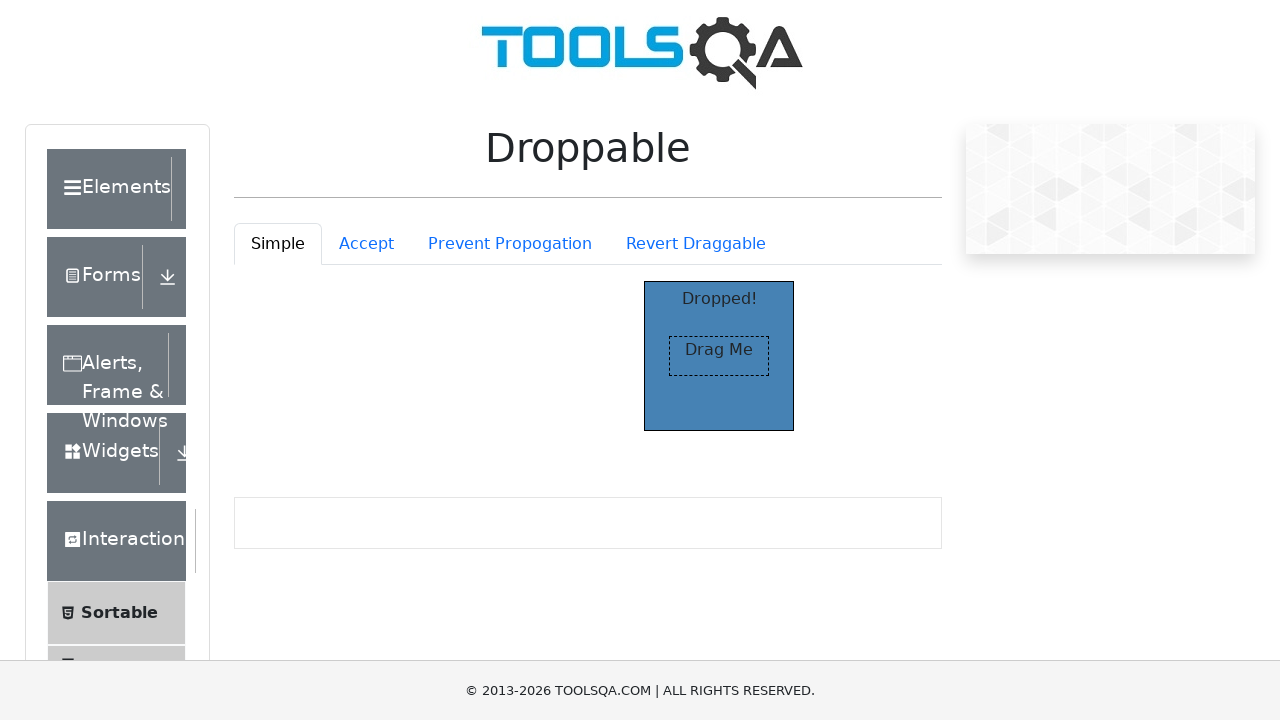

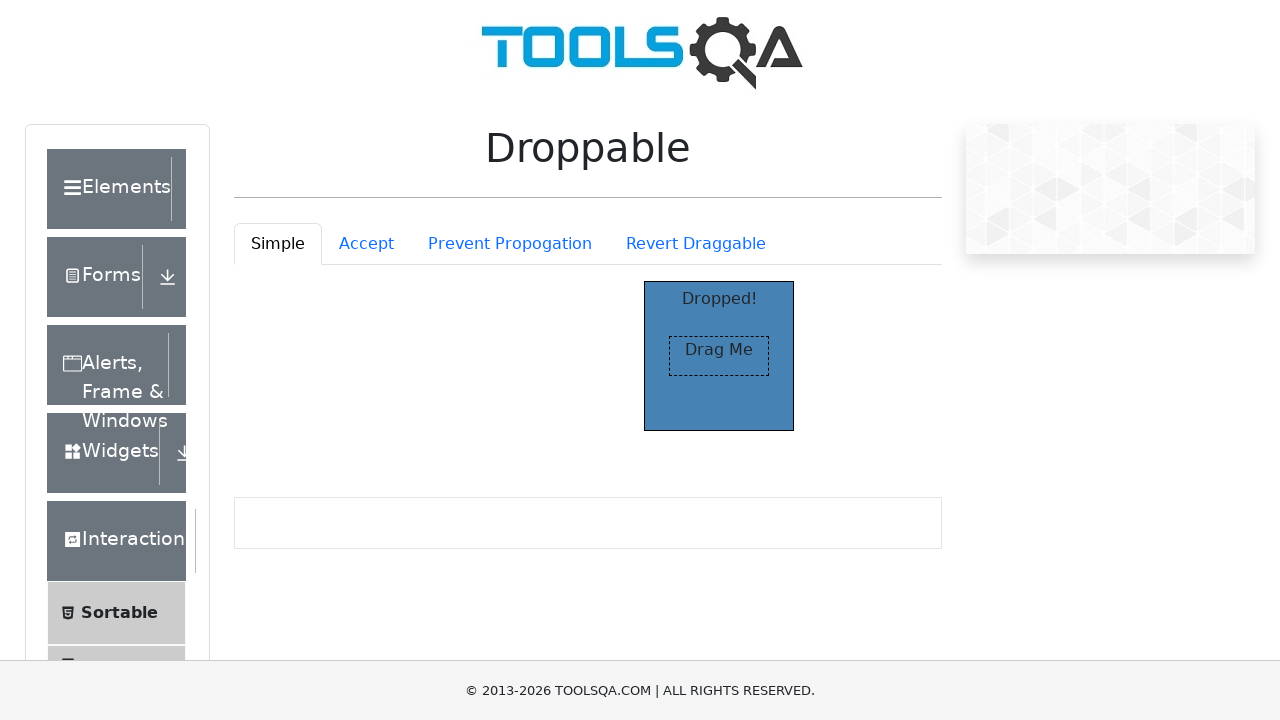